Clicks a button to open a new tab but demonstrates what happens when you don't switch context (element lookup would fail on original page)

Starting URL: https://demoqa.com/browser-windows

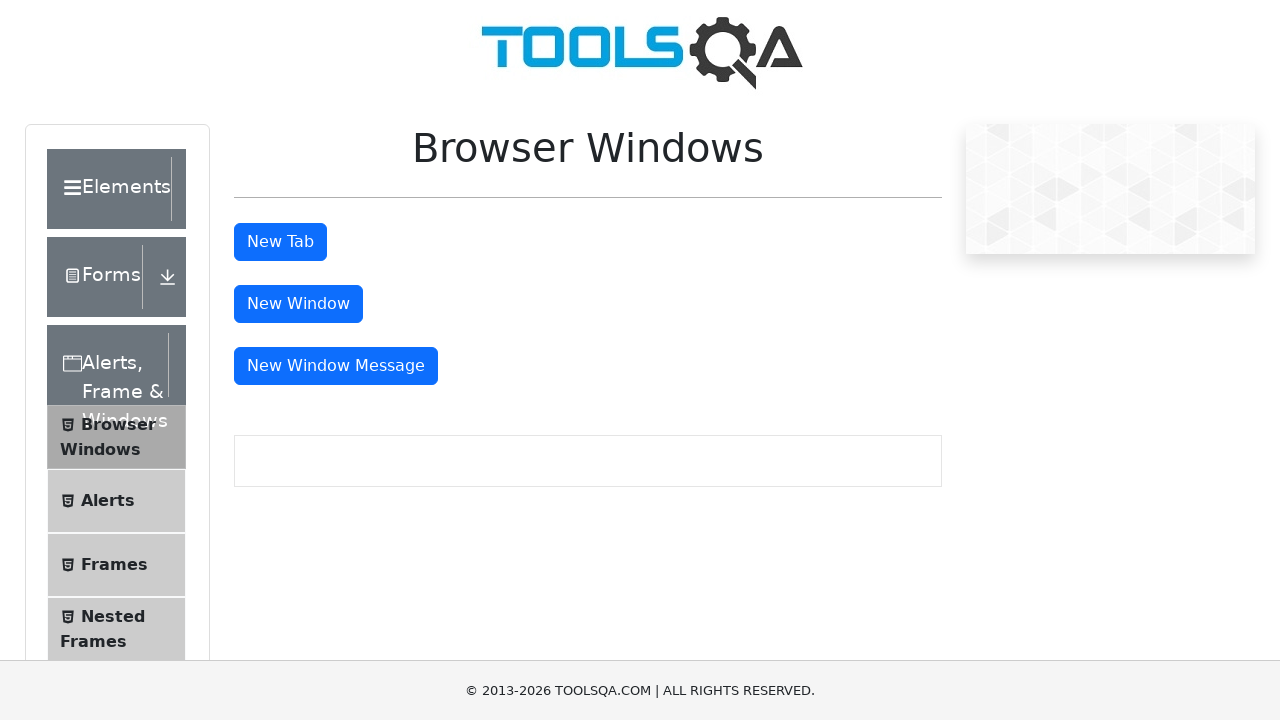

Navigated to https://demoqa.com/browser-windows
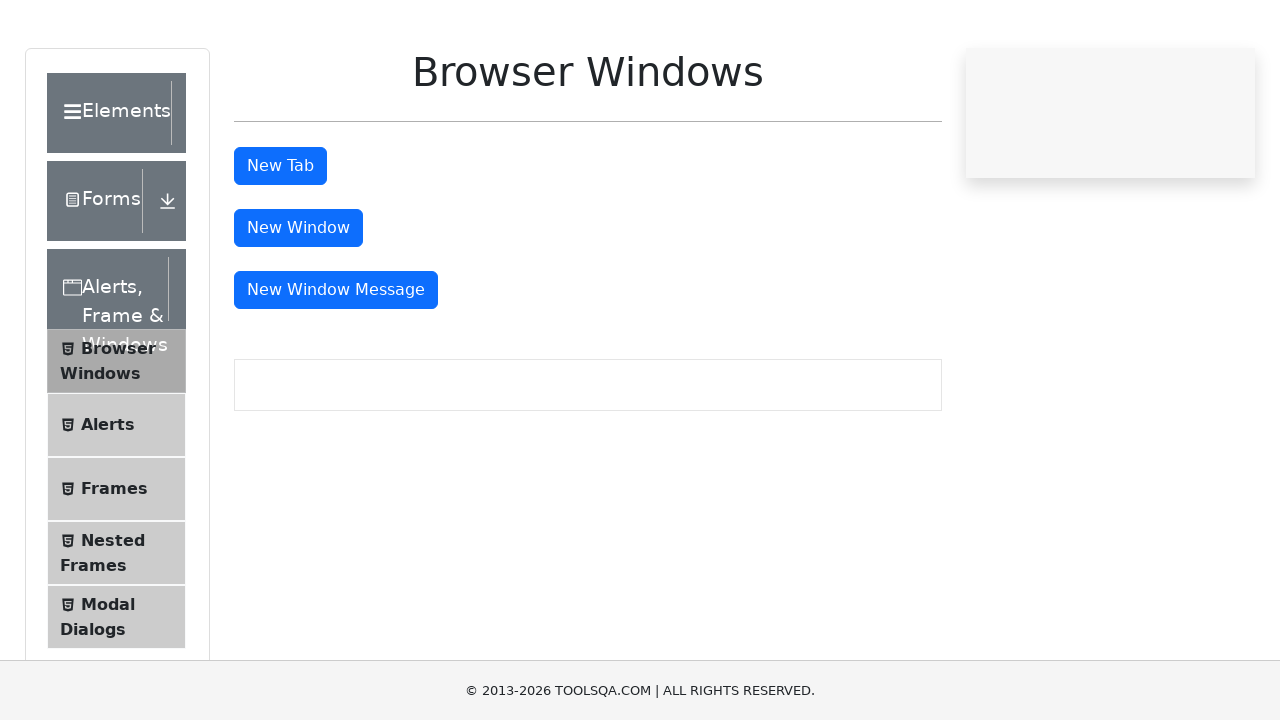

Clicked tab button to open a new tab at (280, 242) on button#tabButton
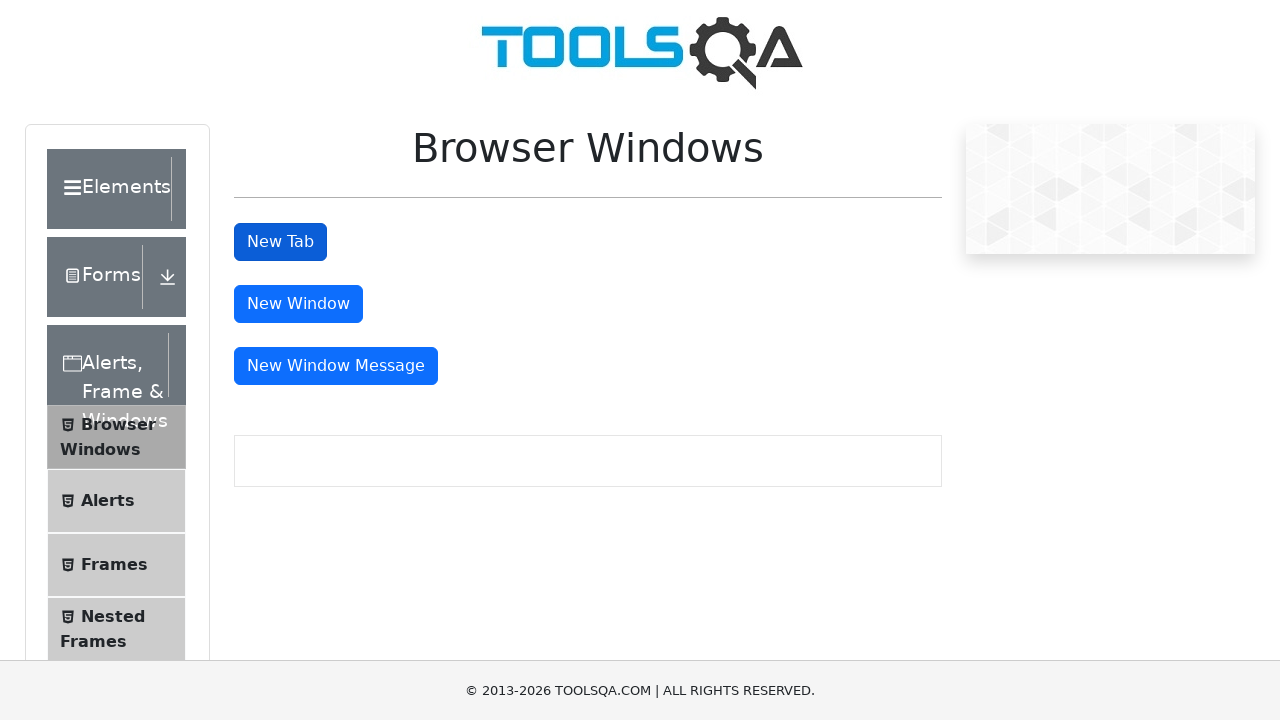

Verified original page context still exists (demonstrates not switching to new tab)
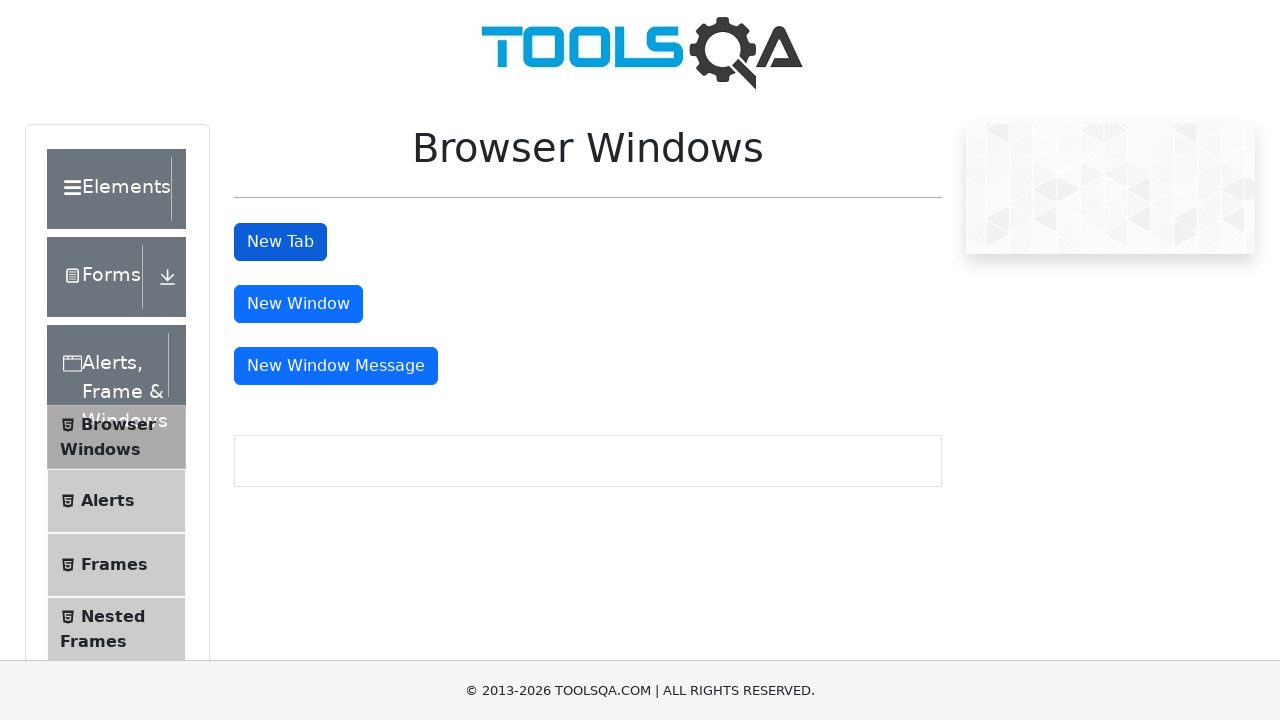

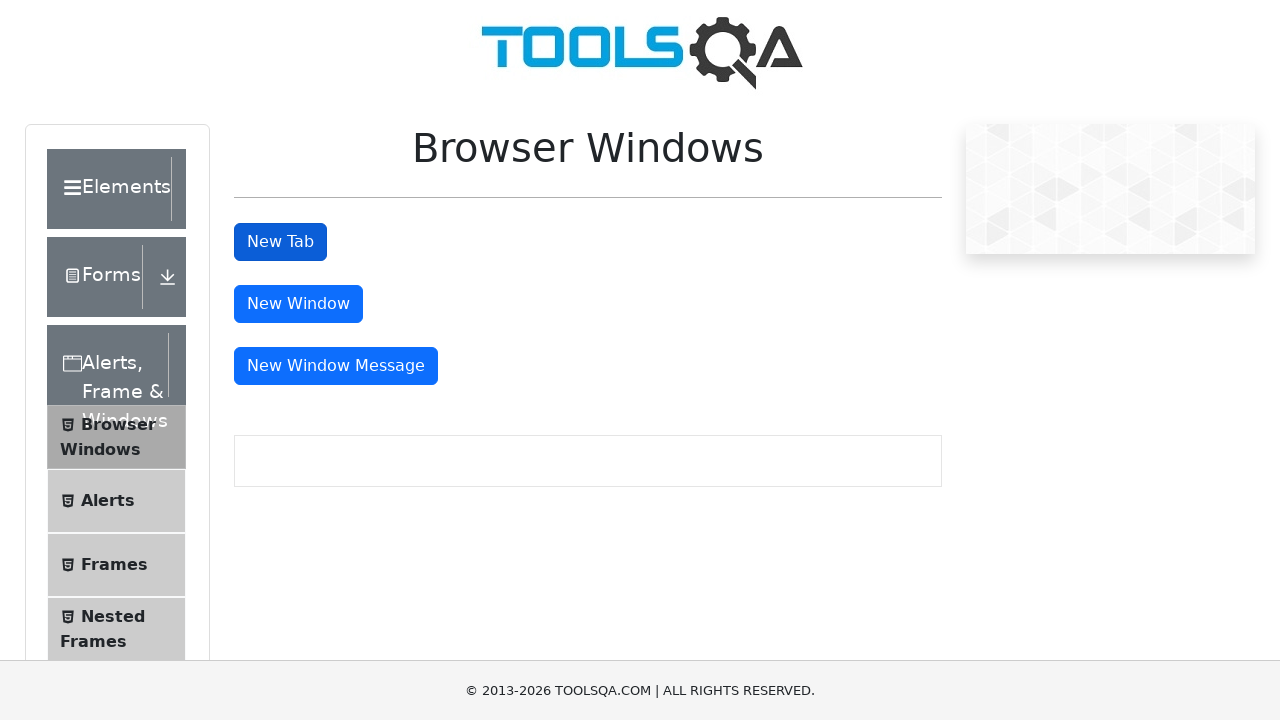